Tests percentage calculator functionality by navigating to the calculator, entering values (5% of 30000), and verifying the result equals 1500

Starting URL: https://www.calculator.net

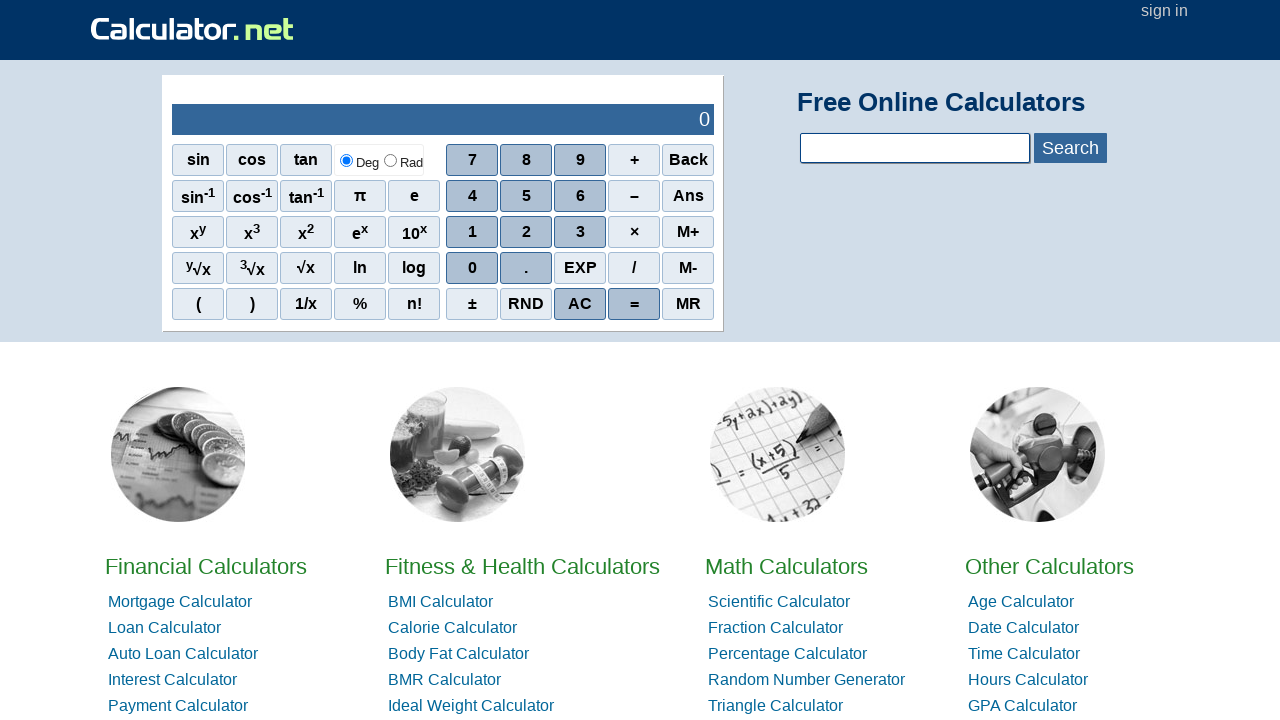

Clicked on Math Calculators link at (786, 566) on text=Math Calculators
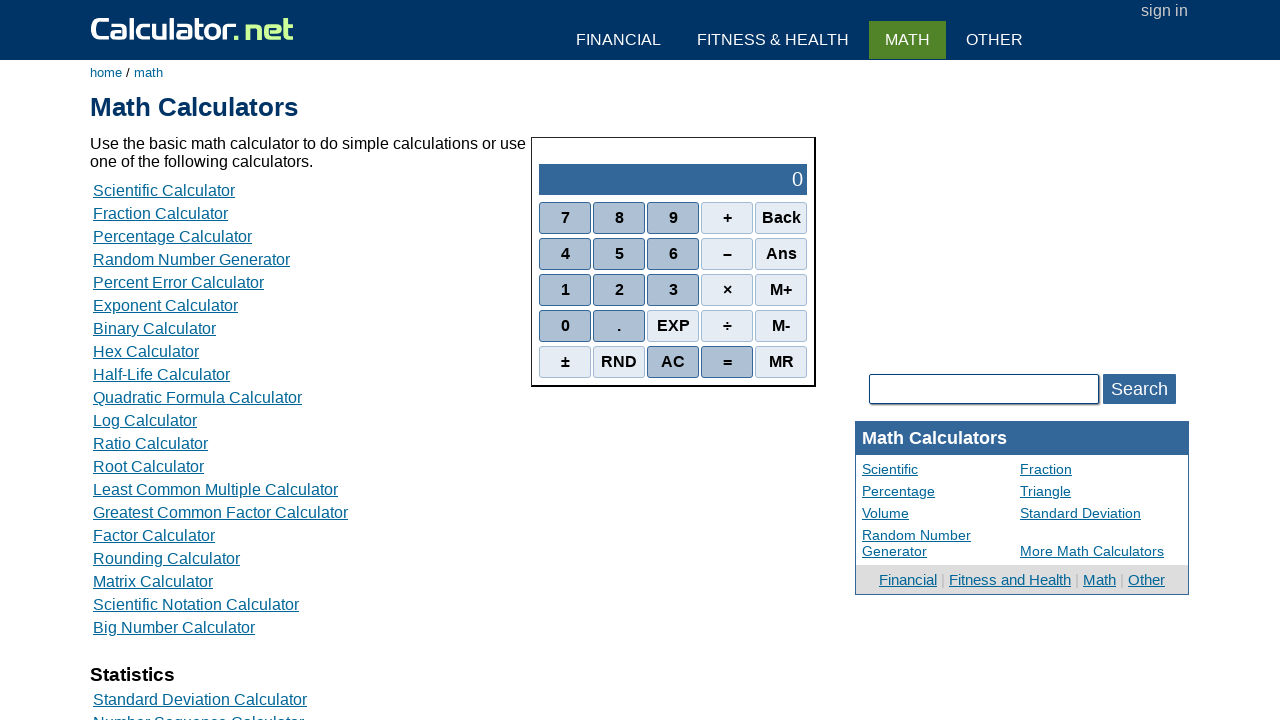

Waited for page to load
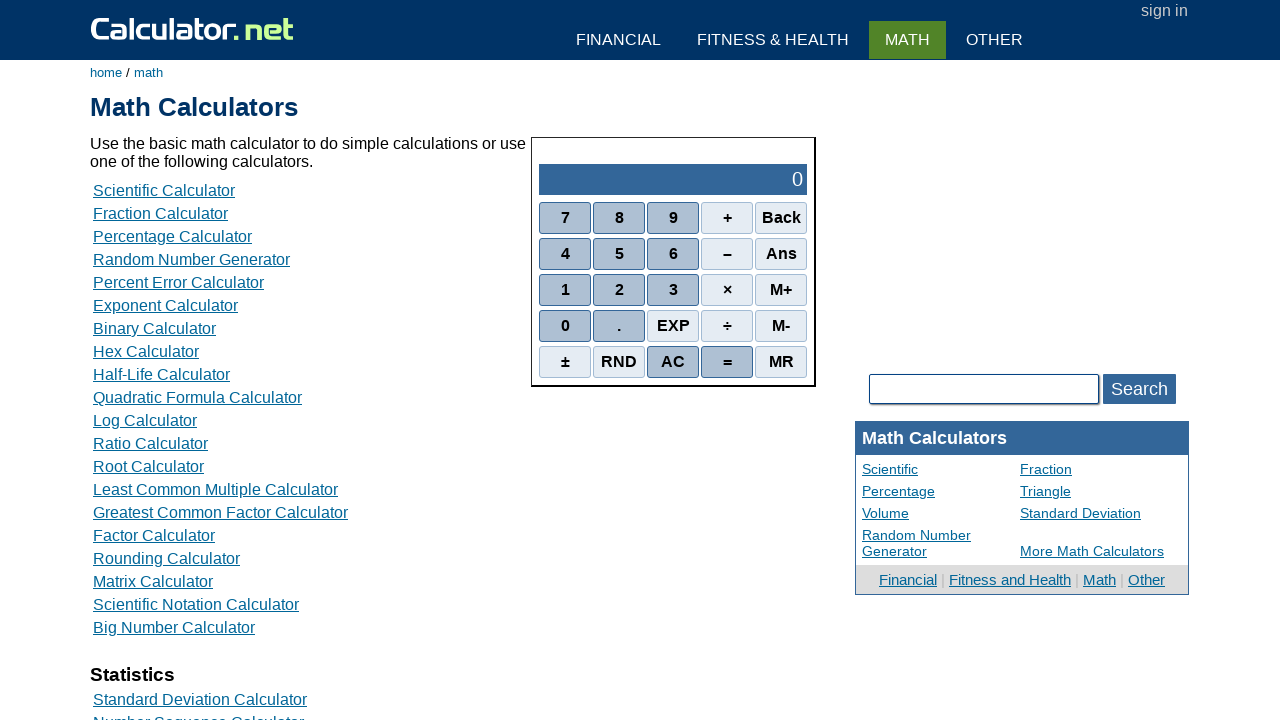

Clicked on Percentage Calculator at (172, 236) on text=Percentage Calculator
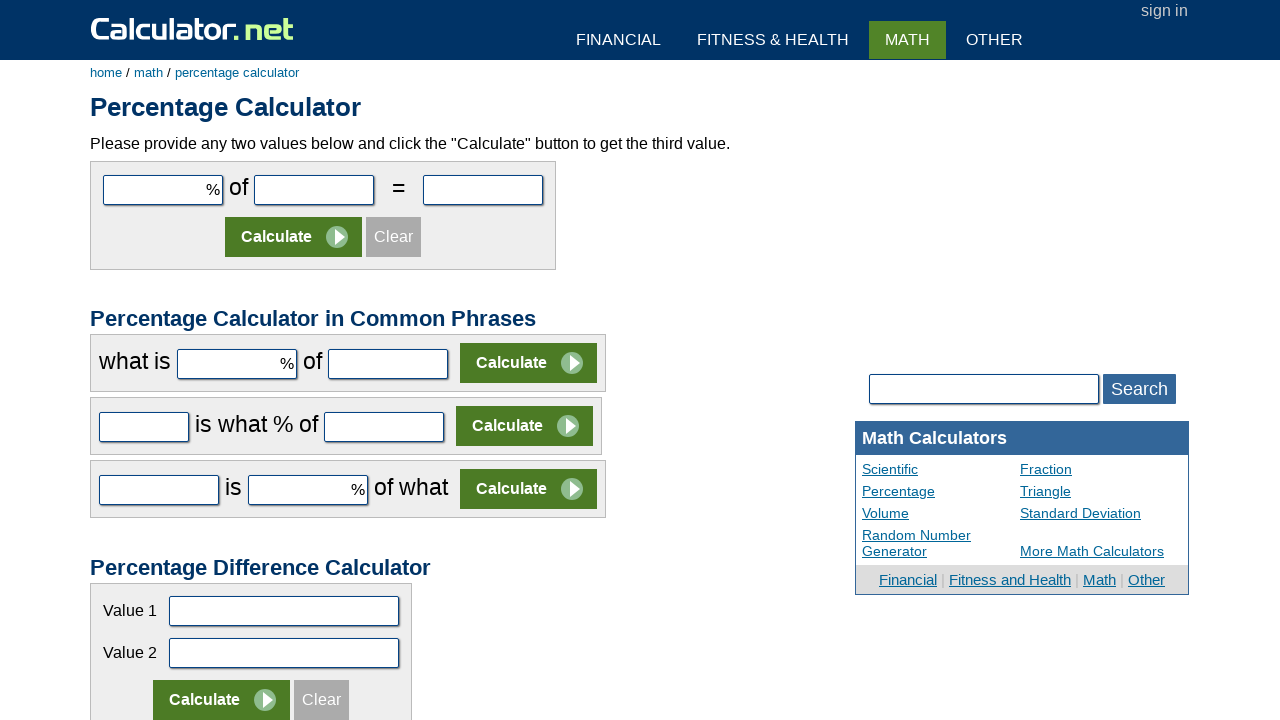

Entered percentage value: 5 on input[name='cpar1']
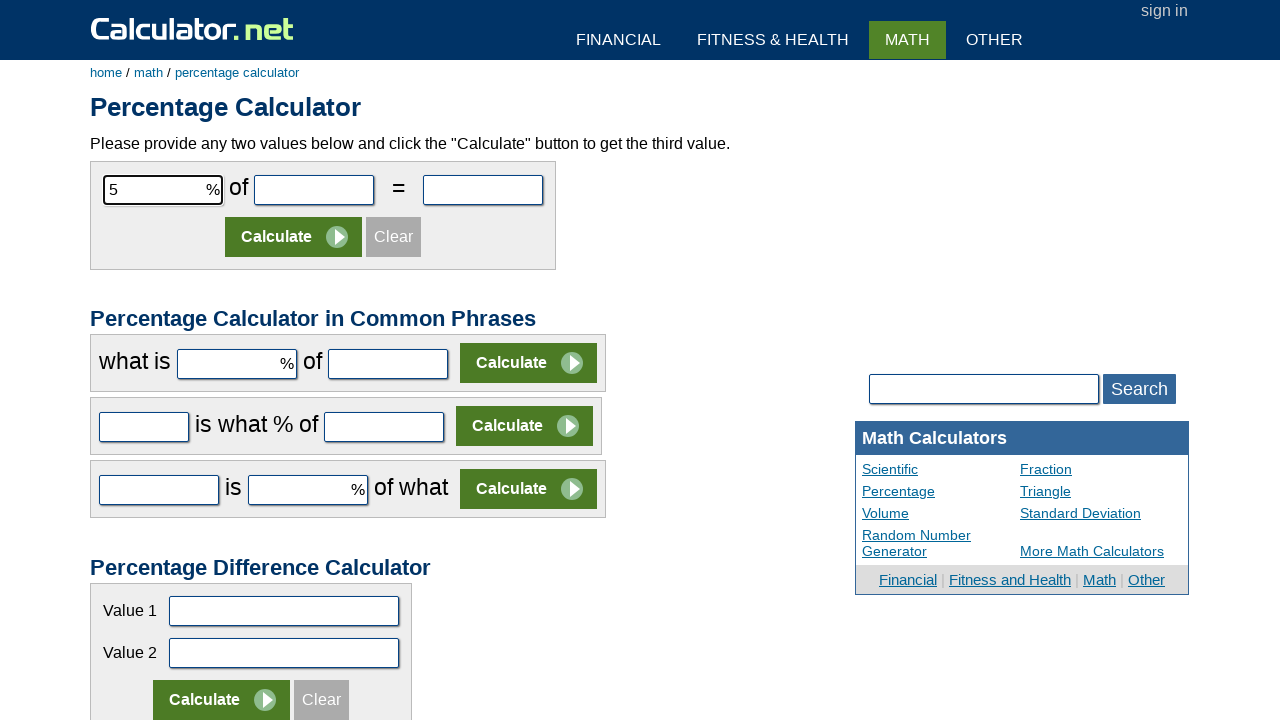

Entered base value: 30000 on input[name='cpar2']
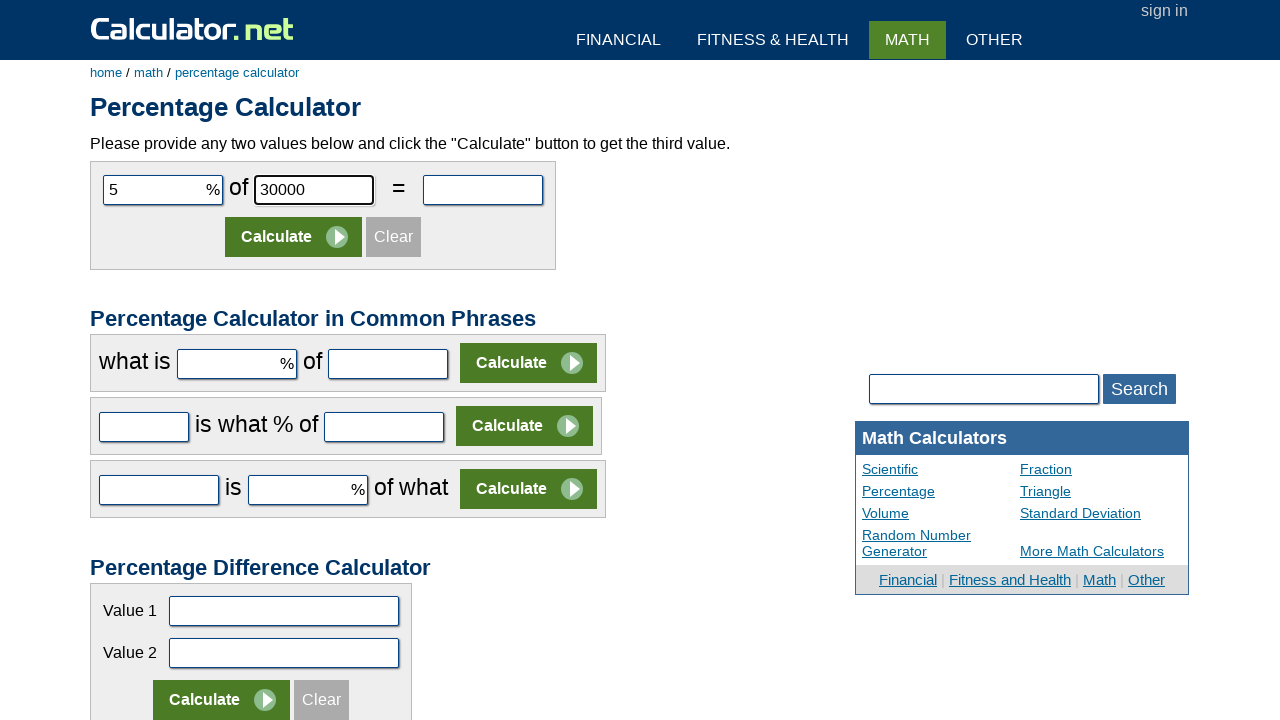

Clicked the calculate button at (294, 237) on xpath=//table[1]//tbody[1]//tr[2]//td[1]//input[2]
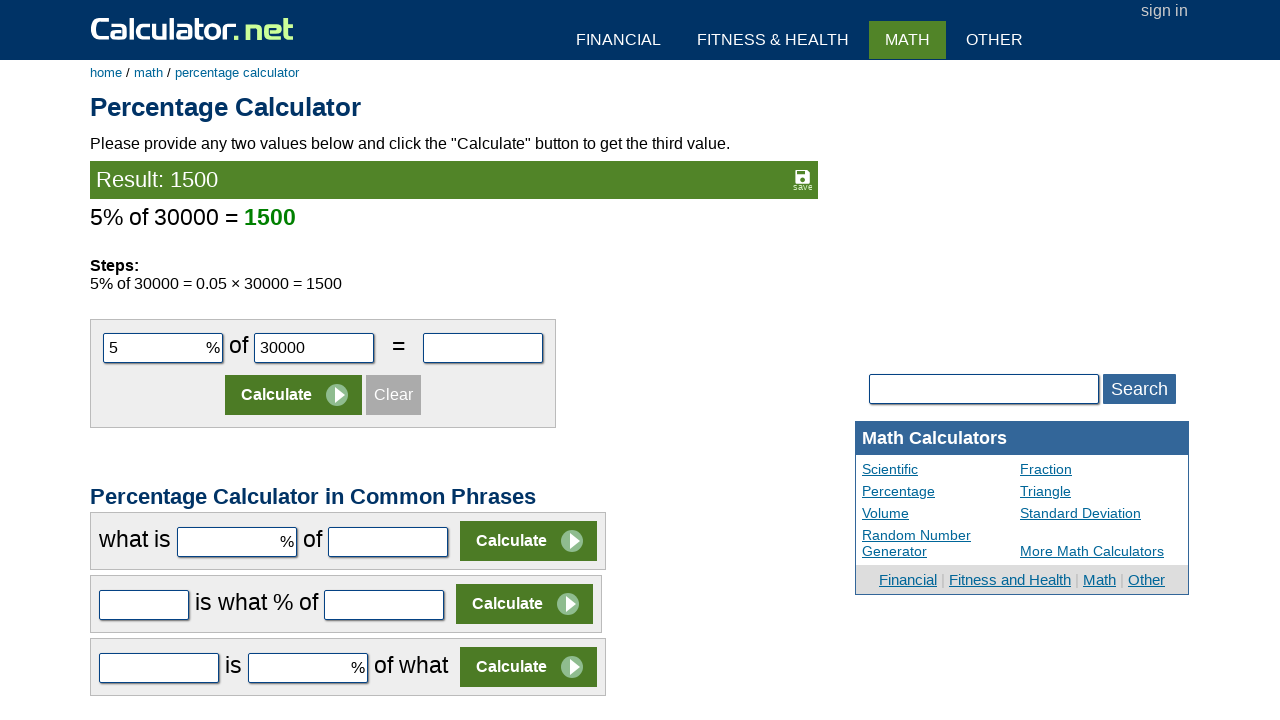

Verified result equals 1500 (5% of 30000)
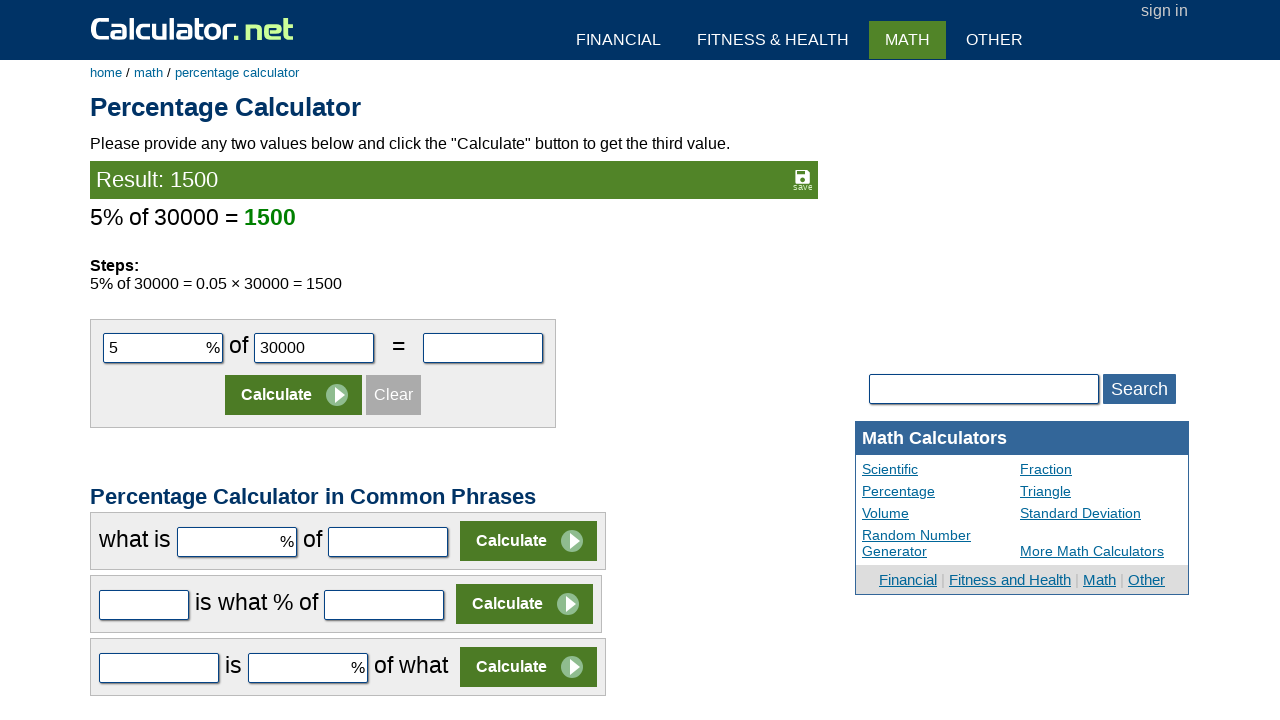

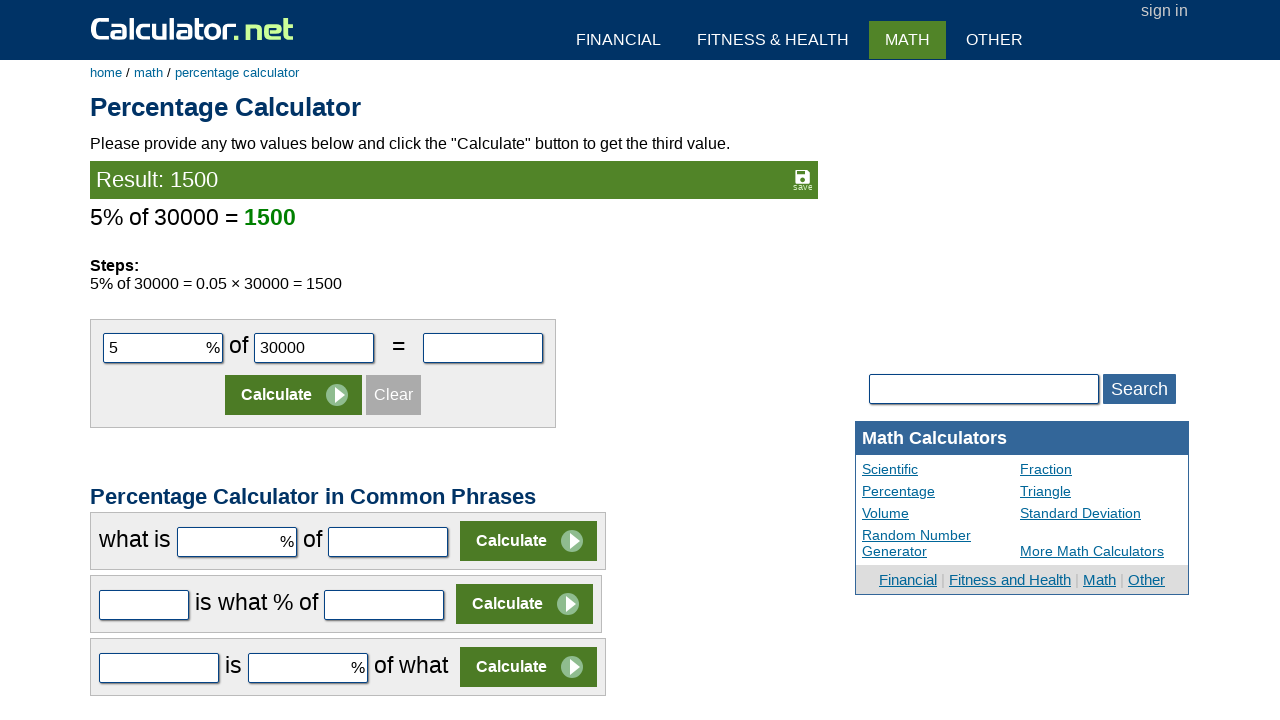